Searches for a game on Instant Gaming by typing in the search box and waiting for results

Starting URL: https://www.instant-gaming.com/fr/

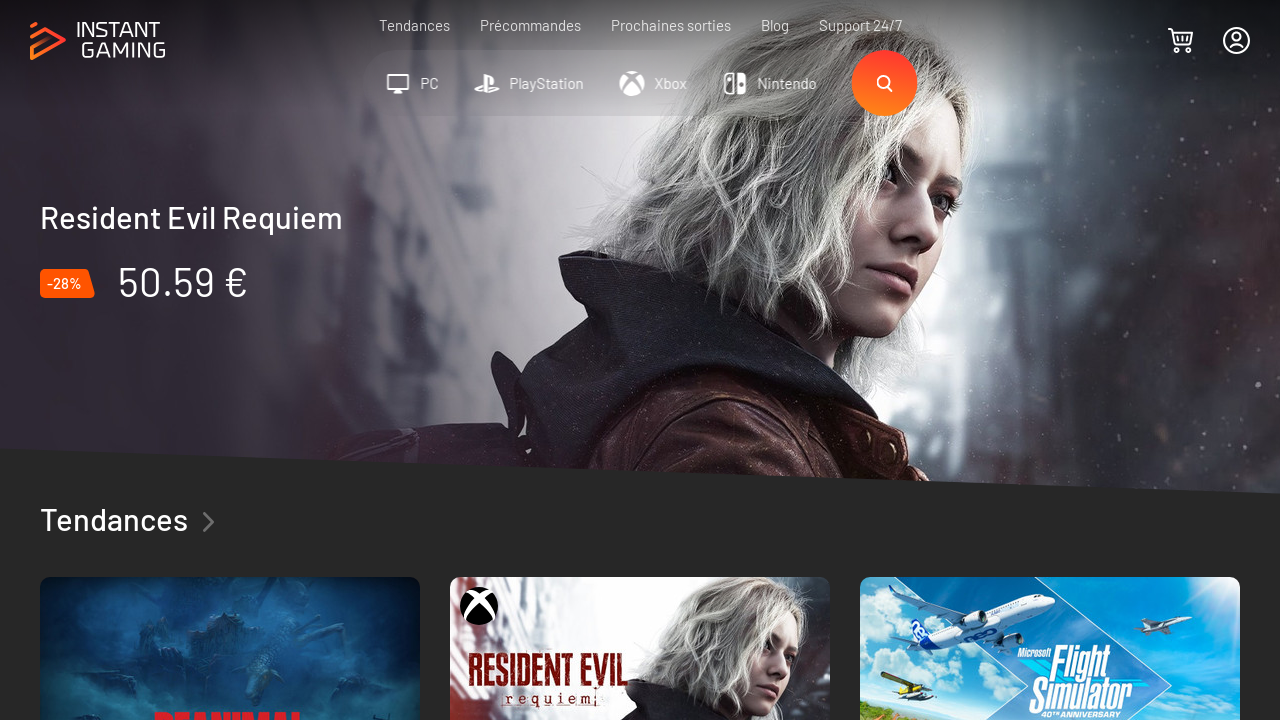

Typed 'Cyberpunk 2077' in search box on input
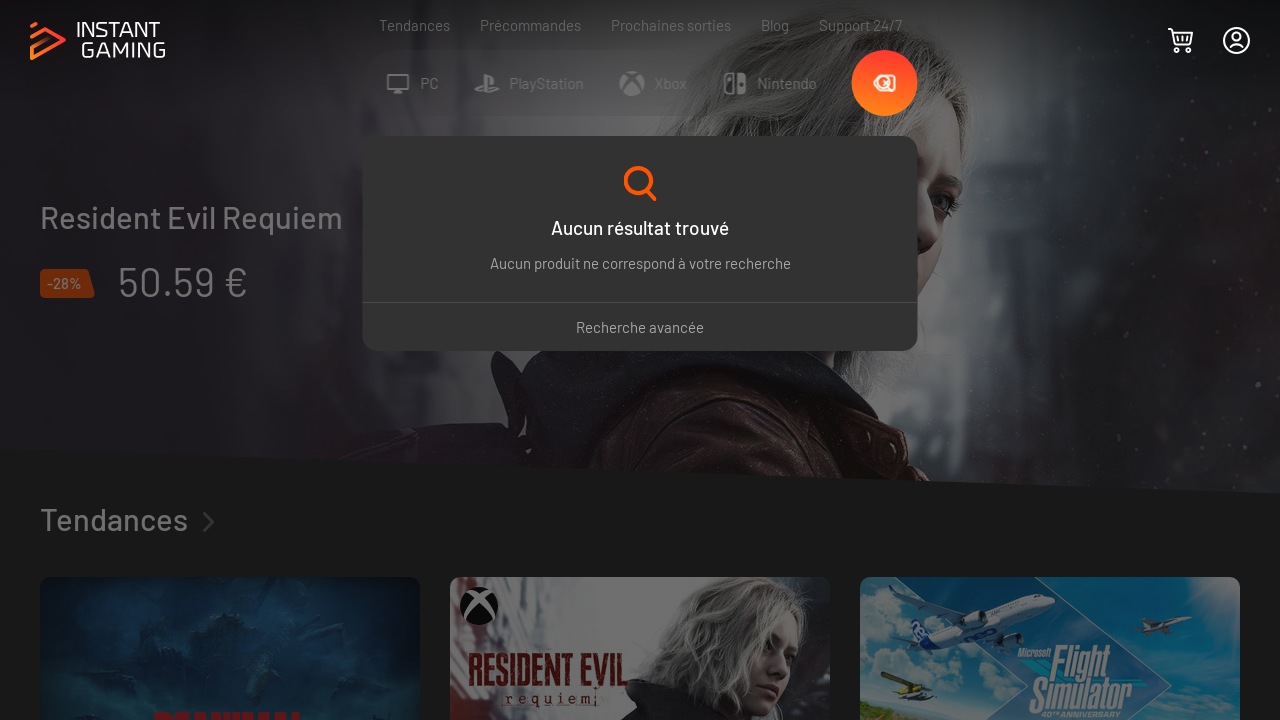

Search results with prices loaded
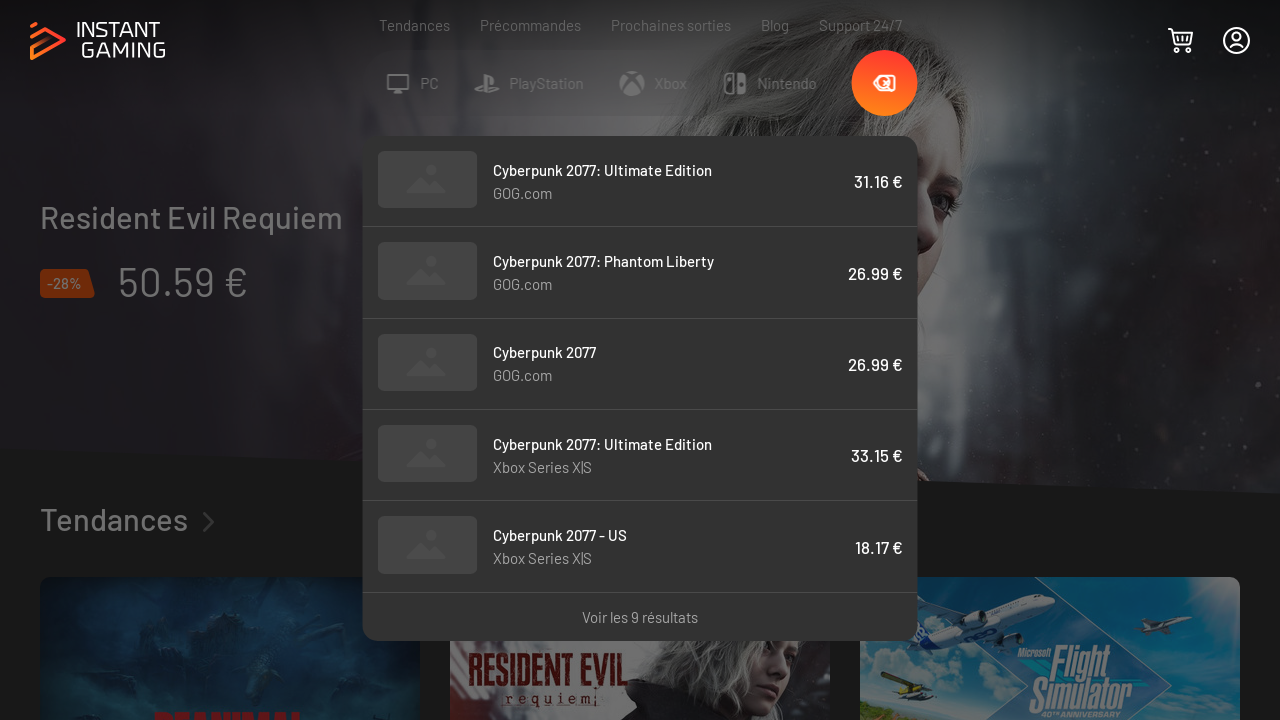

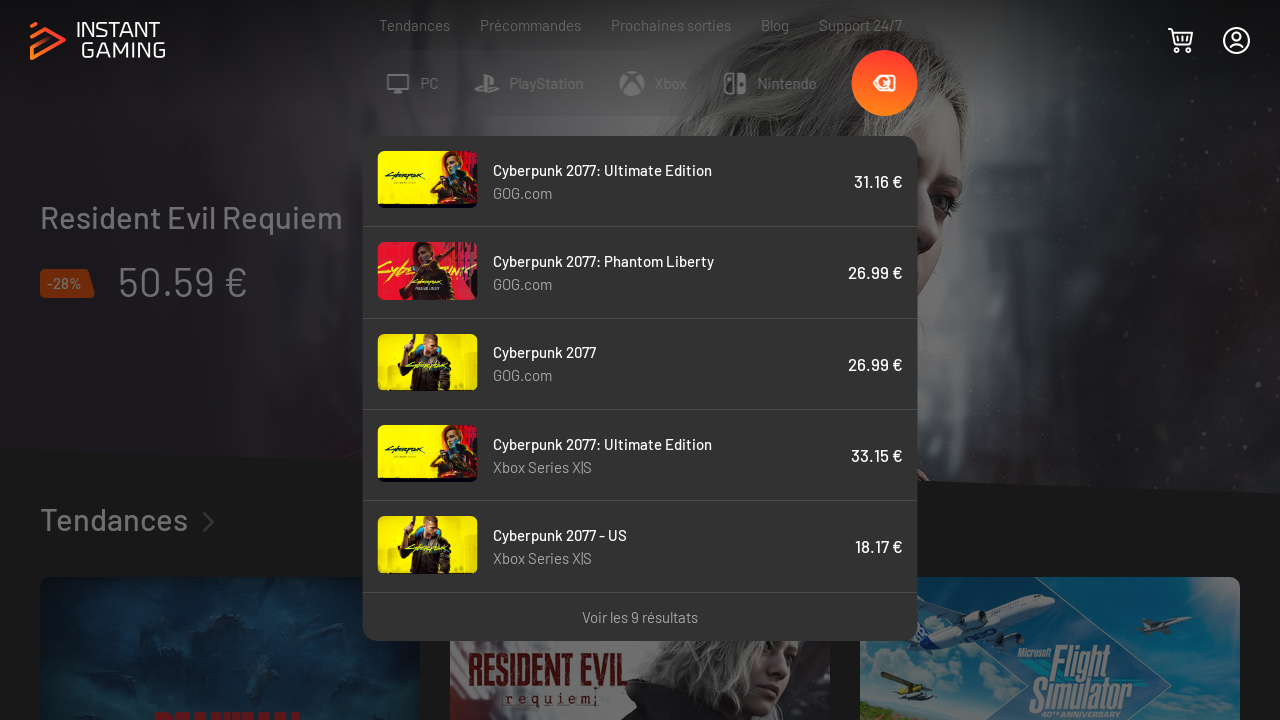